Tests jQuery UI datepicker functionality by navigating to next month and selecting a specific date

Starting URL: http://jqueryui.com/datepicker/

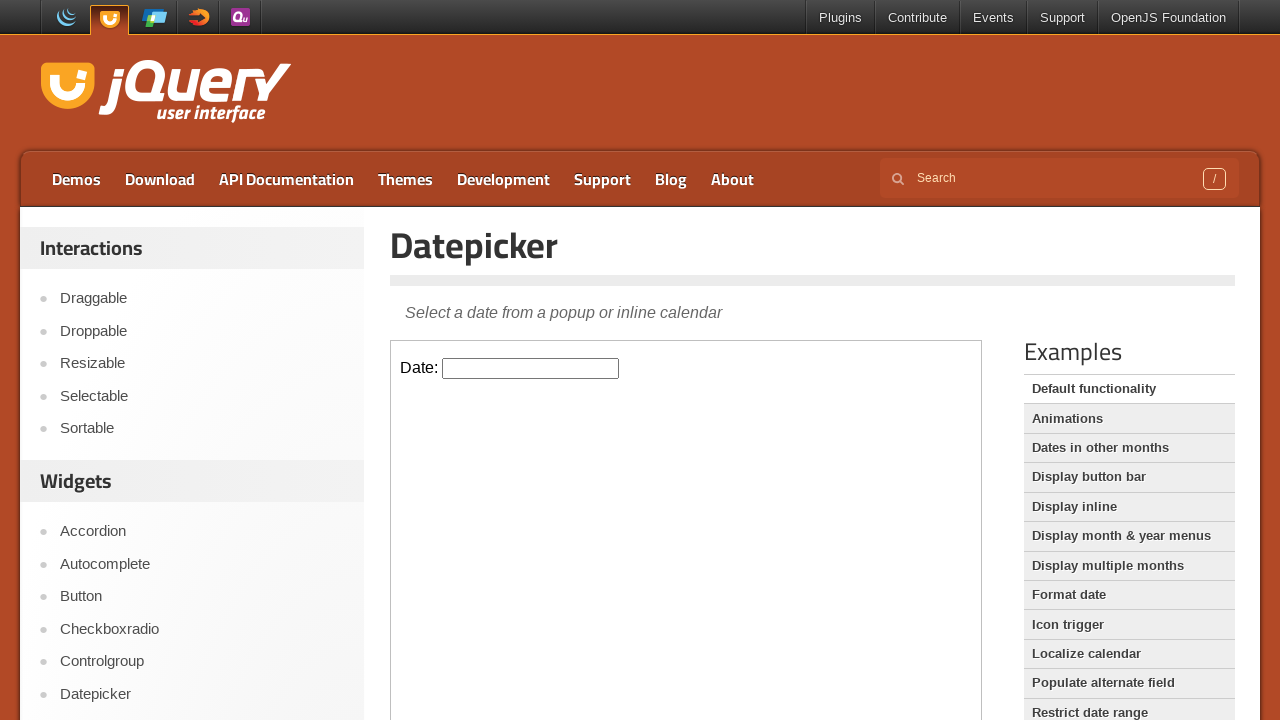

Clicked on datepicker input field within iframe at (531, 368) on iframe >> nth=0 >> internal:control=enter-frame >> #datepicker
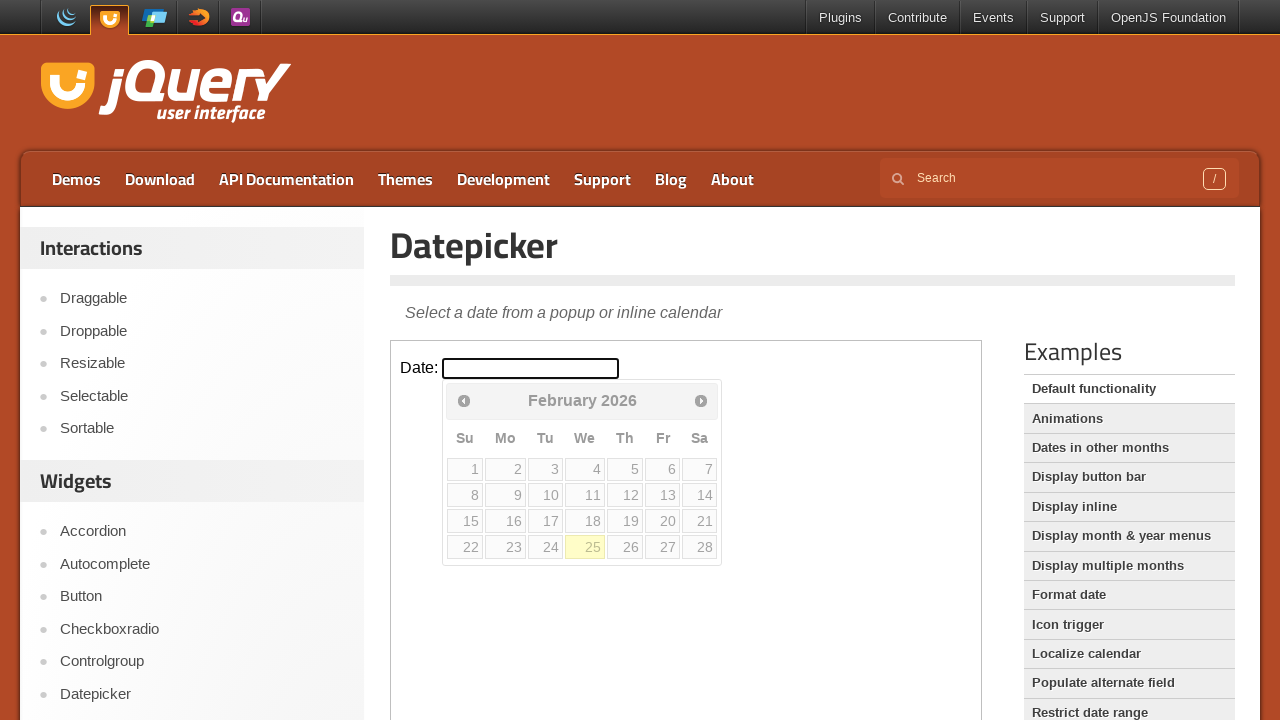

Clicked next month navigation button in datepicker at (701, 400) on iframe >> nth=0 >> internal:control=enter-frame >> xpath=//*[@id='ui-datepicker-
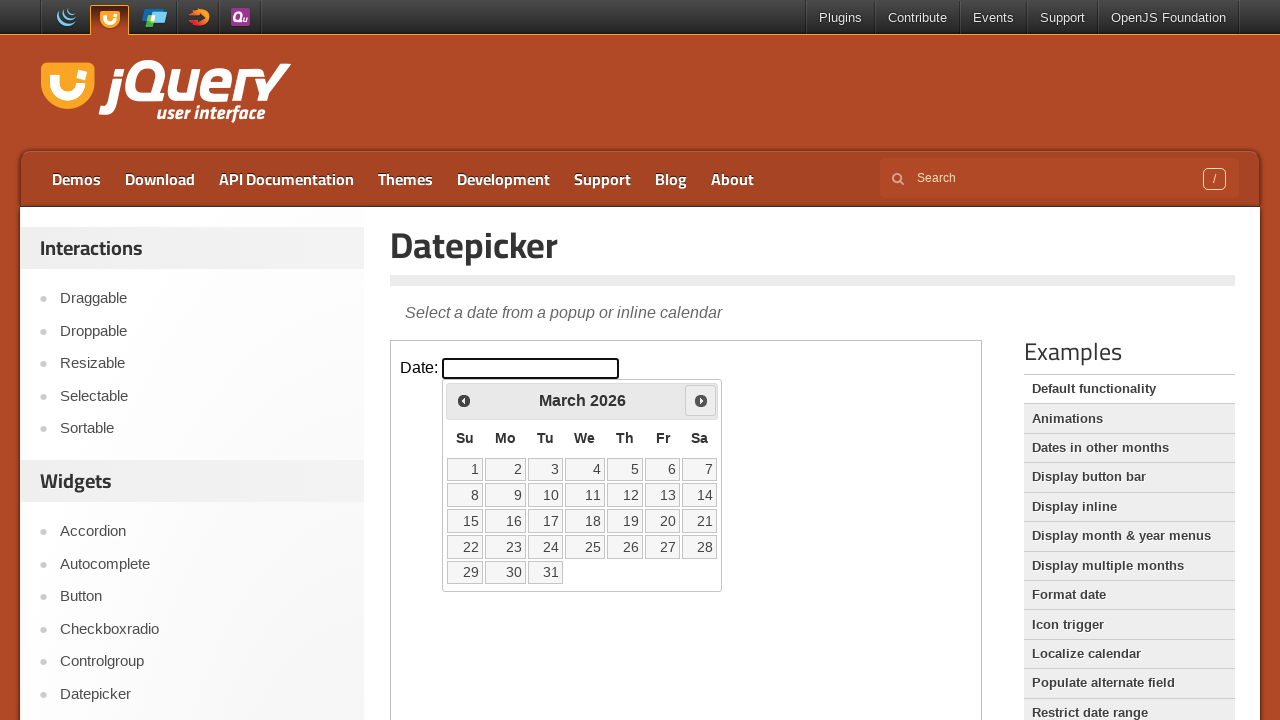

Selected specific date from calendar (4th week, 2nd day) at (506, 547) on iframe >> nth=0 >> internal:control=enter-frame >> xpath=//*[@id='ui-datepicker-
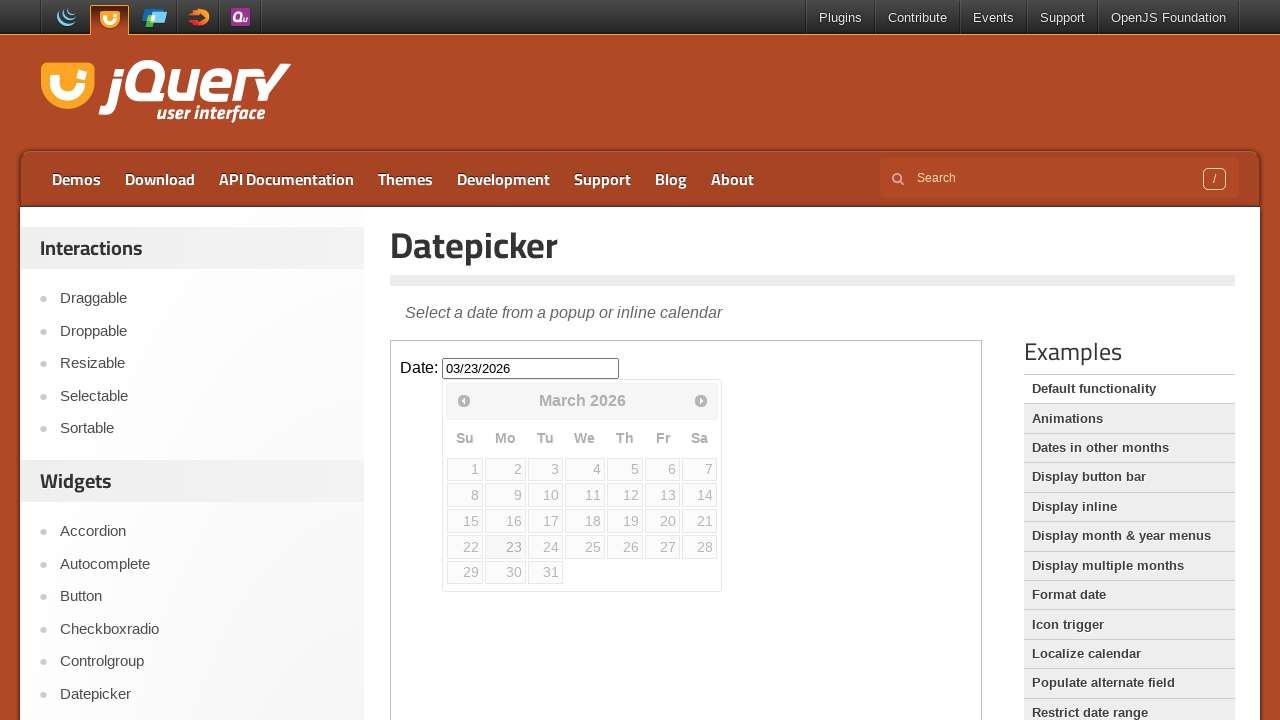

Retrieved selected date value: 03/23/2026
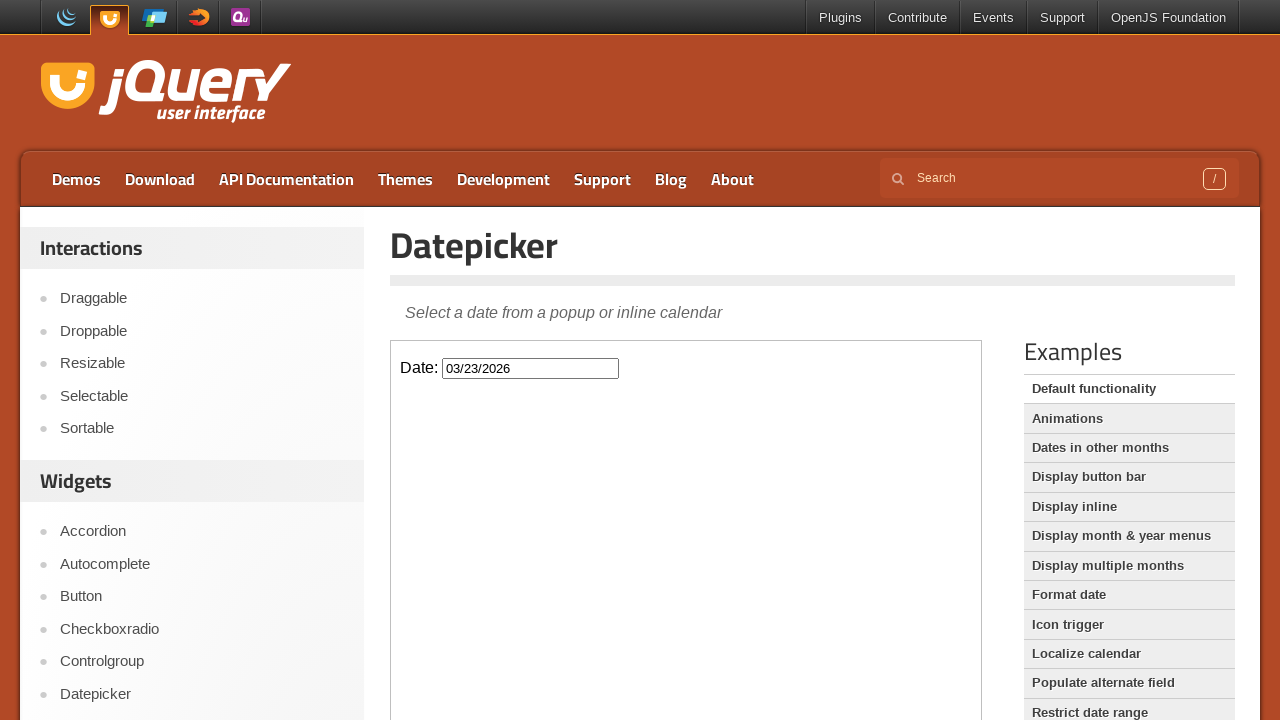

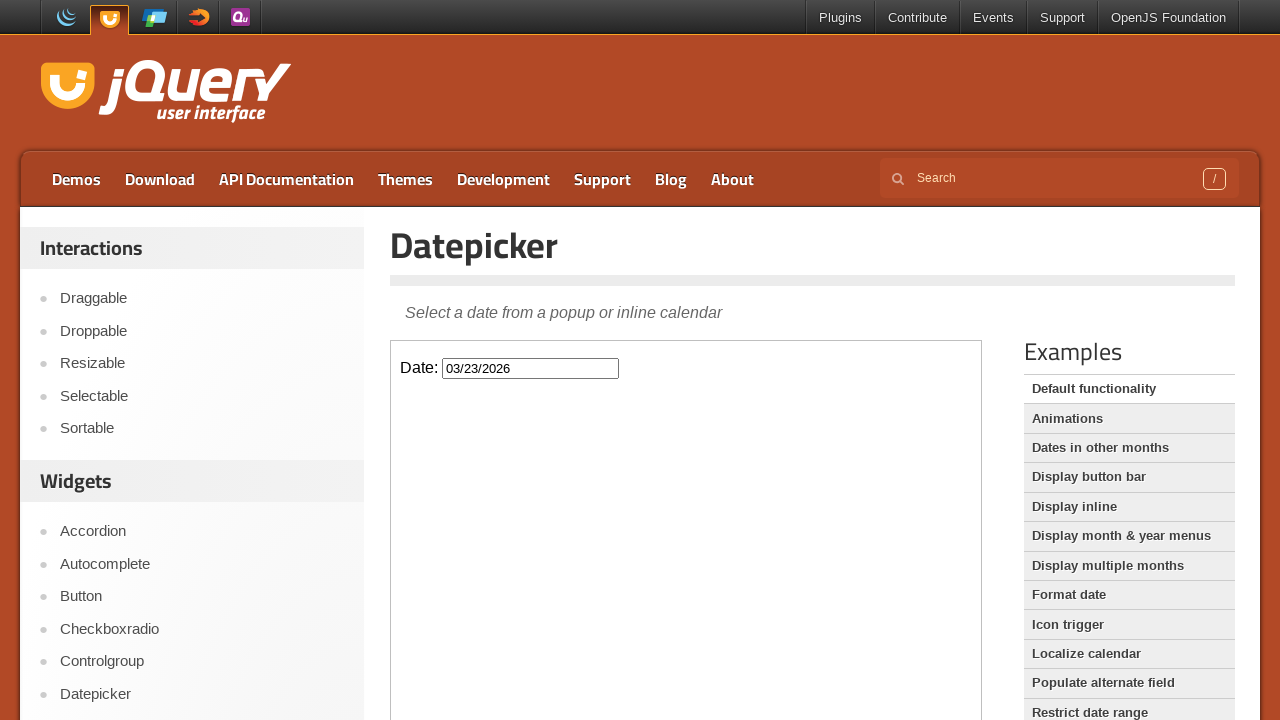